Tests right-click context menu functionality by performing a context click on a button and selecting the quit option from the menu

Starting URL: https://swisnl.github.io/jQuery-contextMenu/demo.html

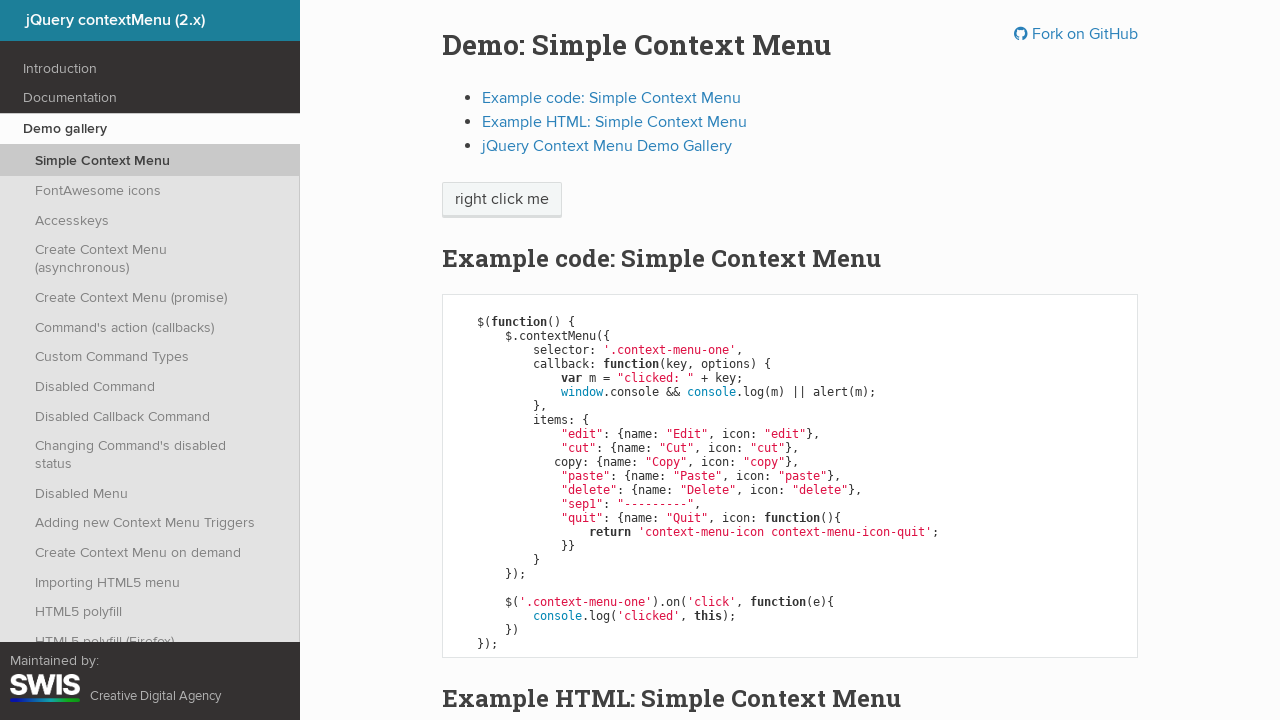

Navigated to jQuery contextMenu demo page
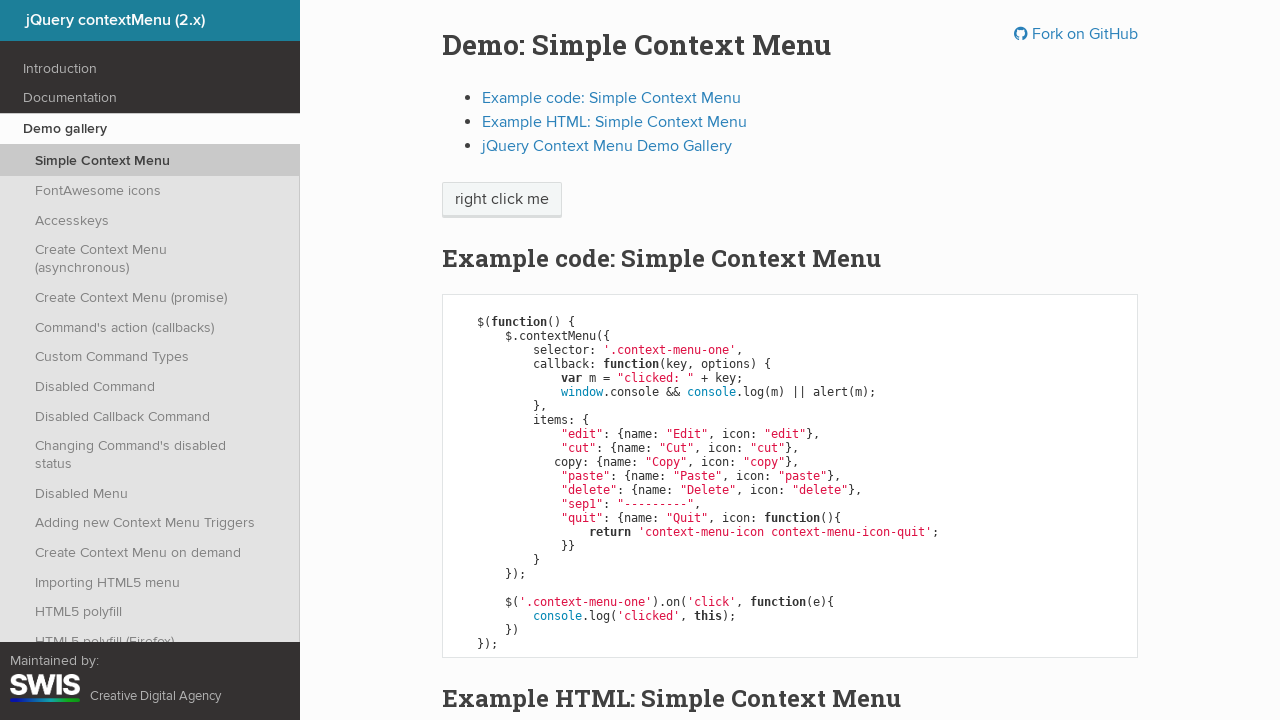

Right-clicked on context menu button at (502, 200) on span.context-menu-one.btn.btn-neutral
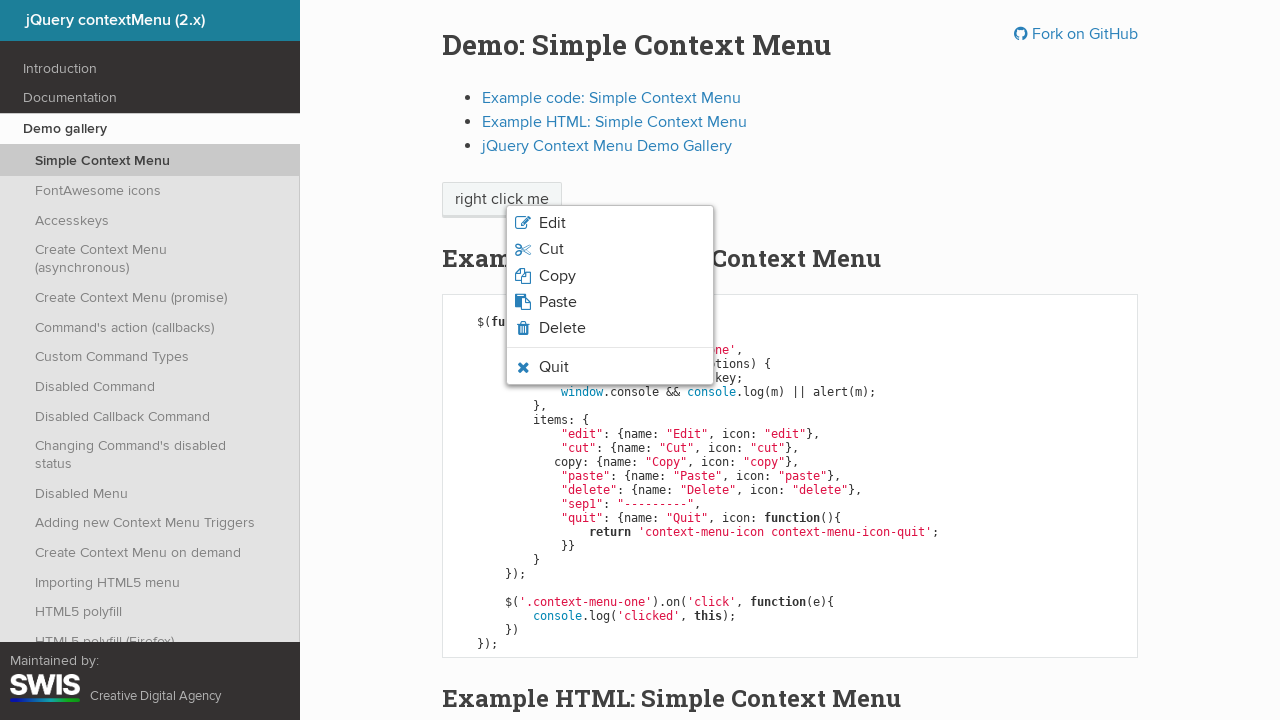

Clicked quit option from context menu at (610, 367) on li.context-menu-item.context-menu-icon-quit
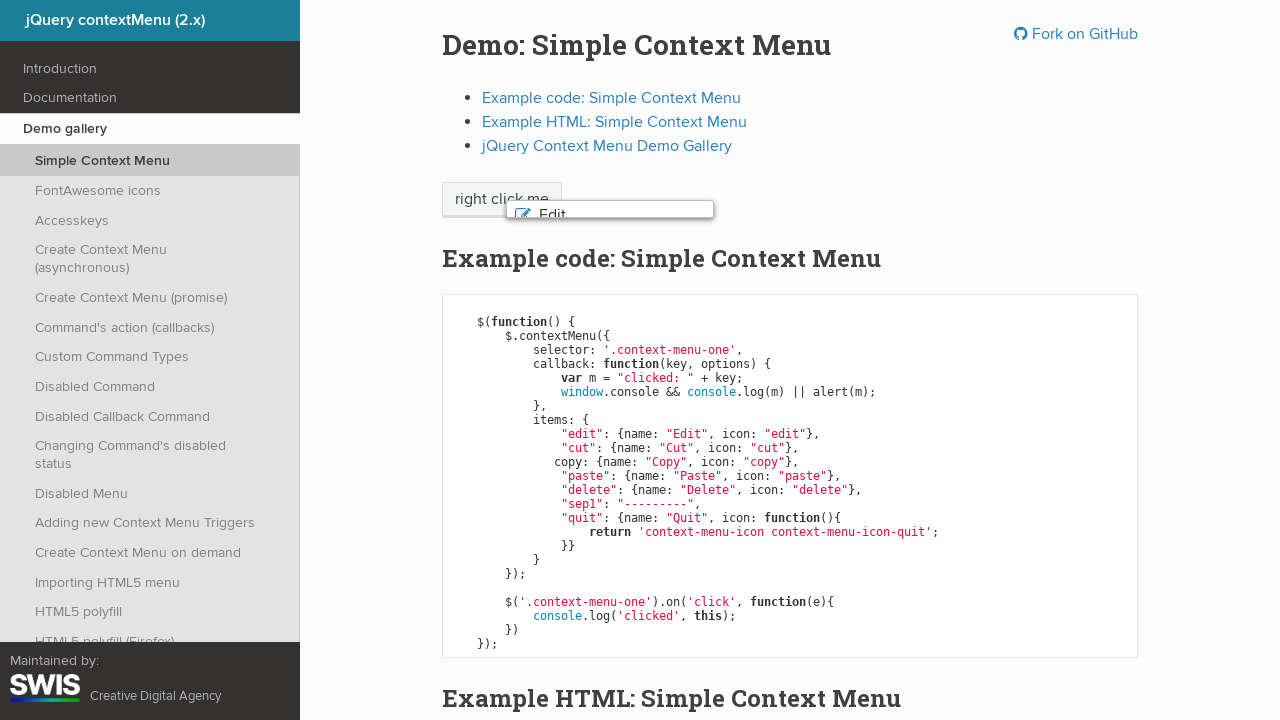

Accepted alert dialog
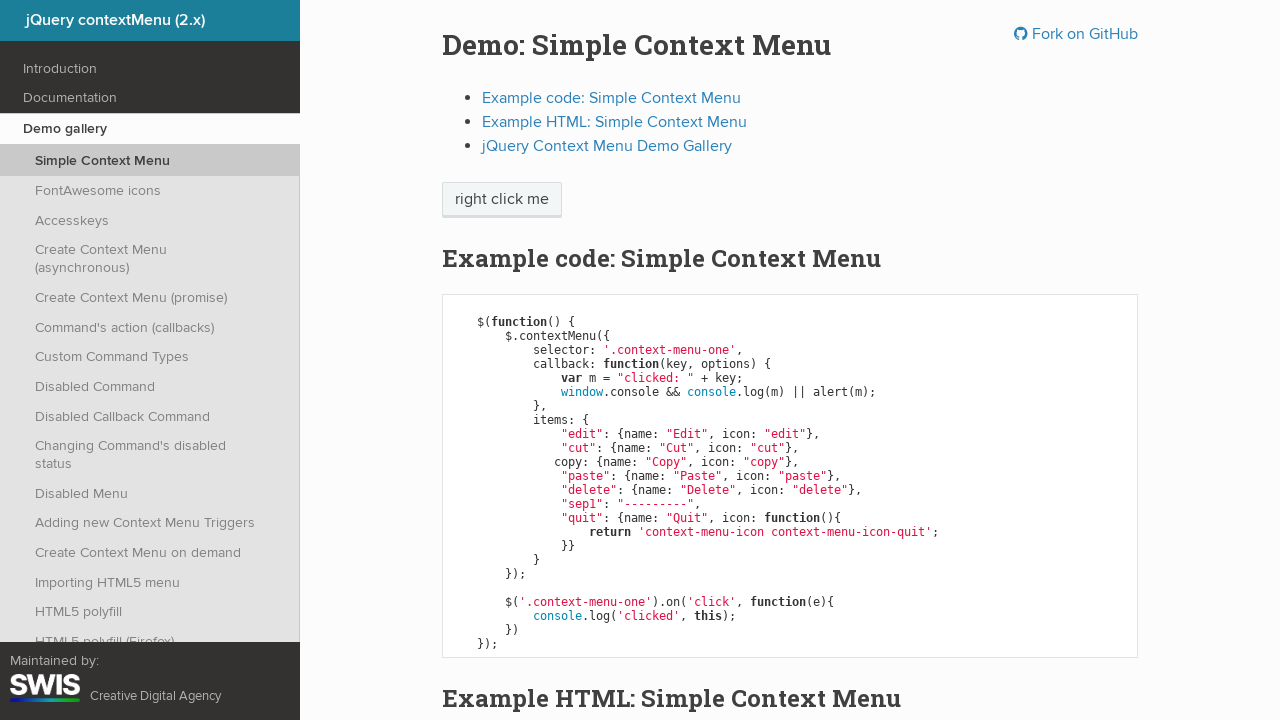

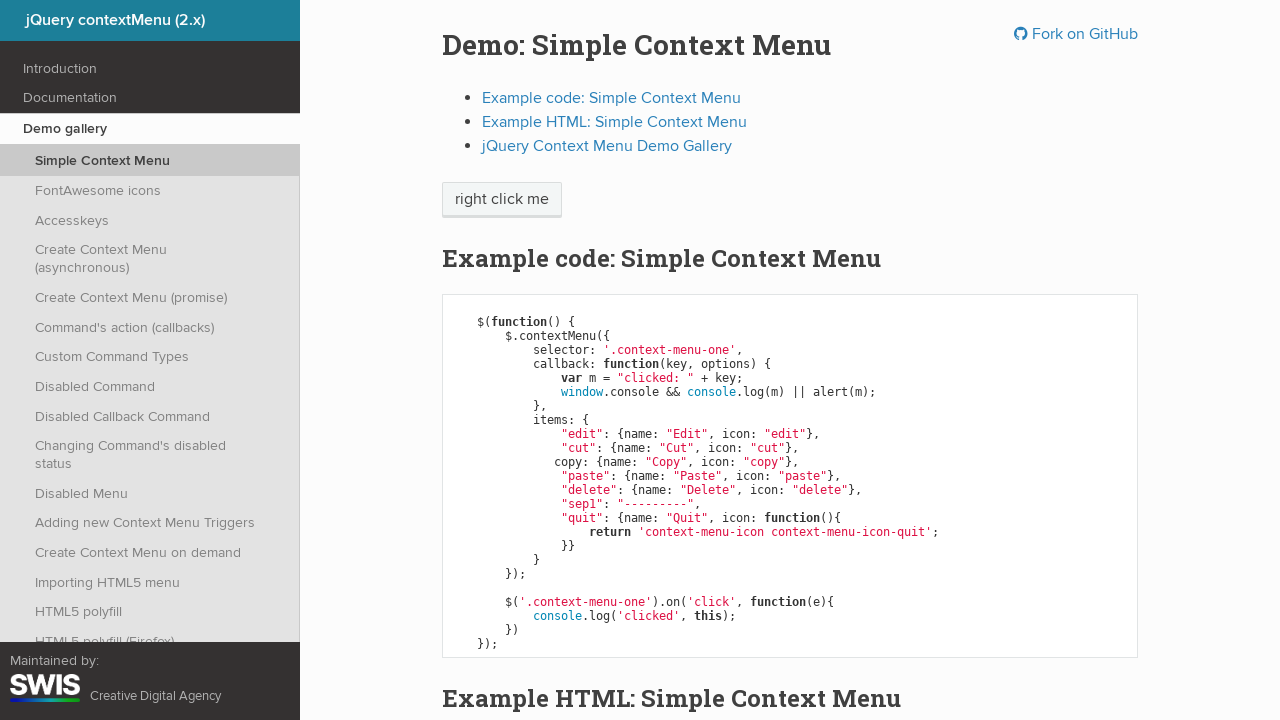